Tests radio button selection by checking a radio option and verifying it's selected

Starting URL: https://rahulshettyacademy.com/AutomationPractice/

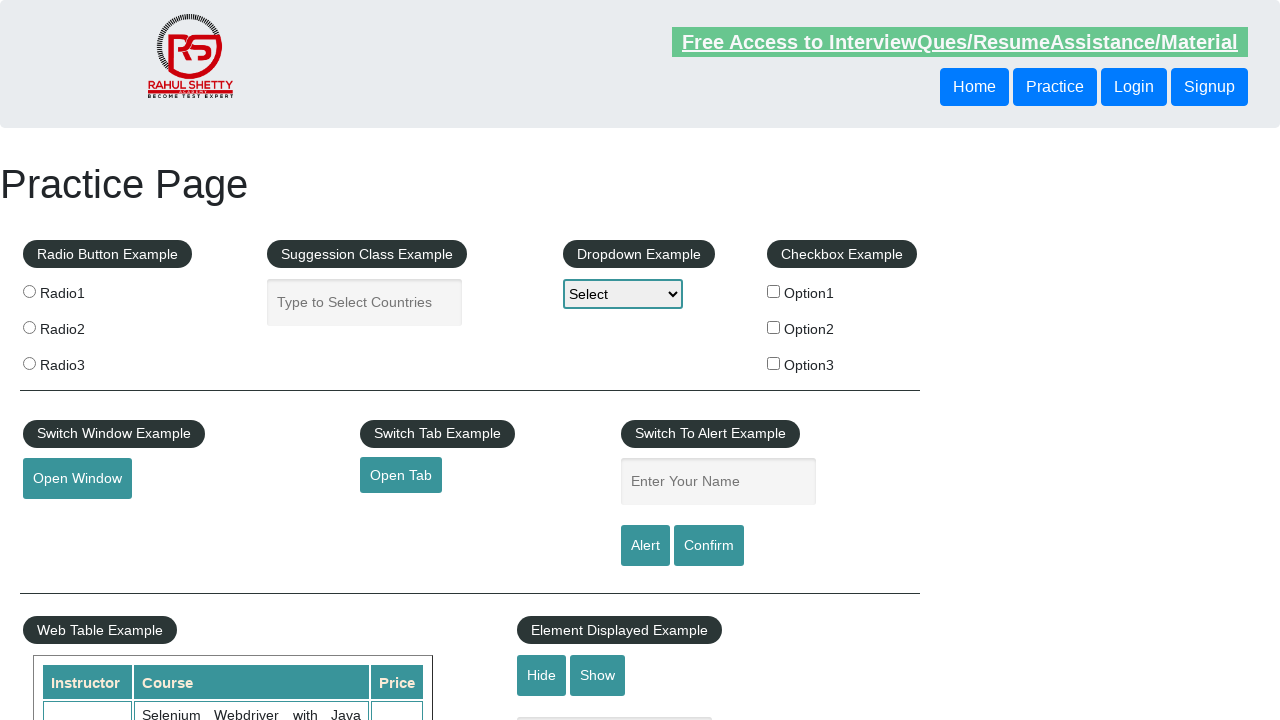

Checked the first radio button (radio1) at (29, 291) on input[value='radio1']
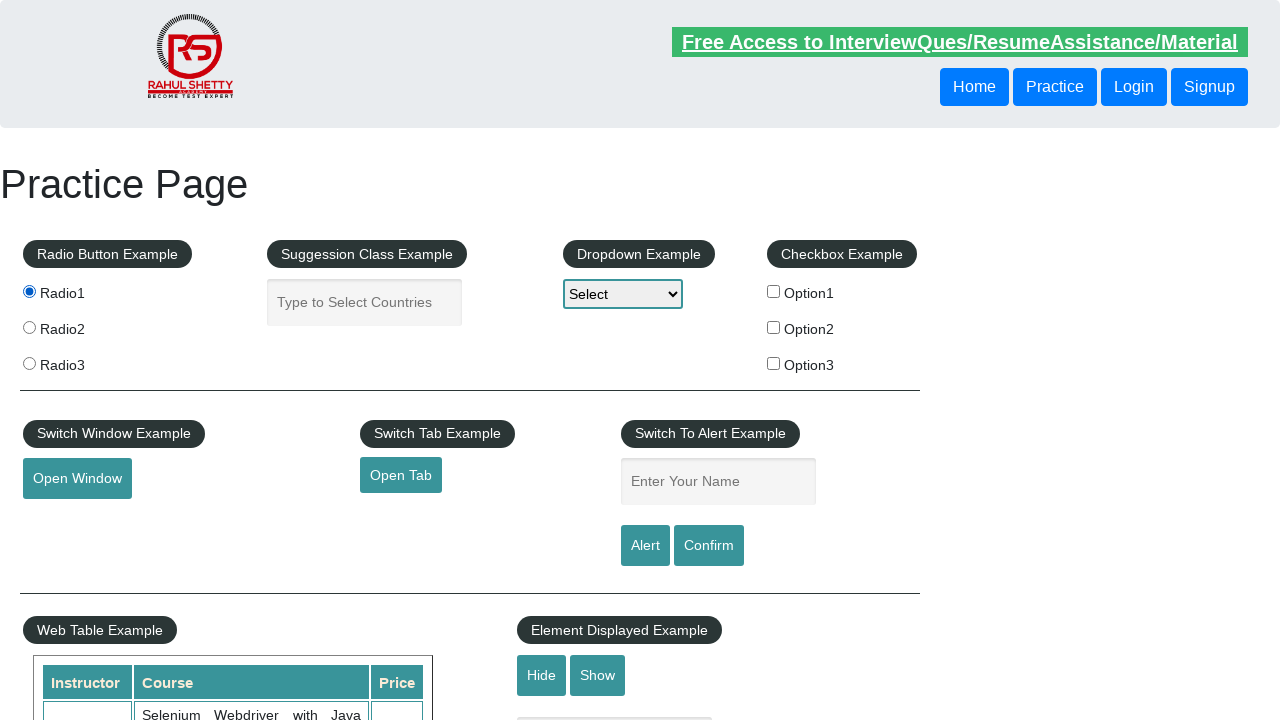

Verified that radio1 is selected
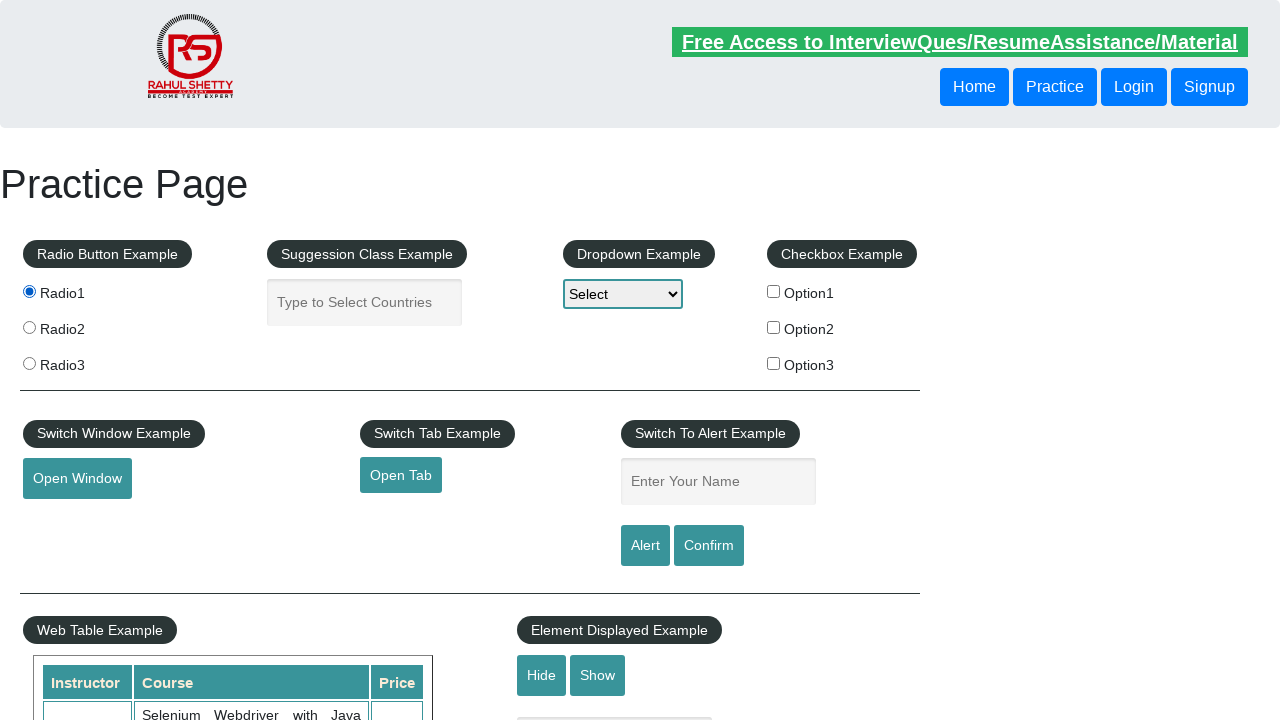

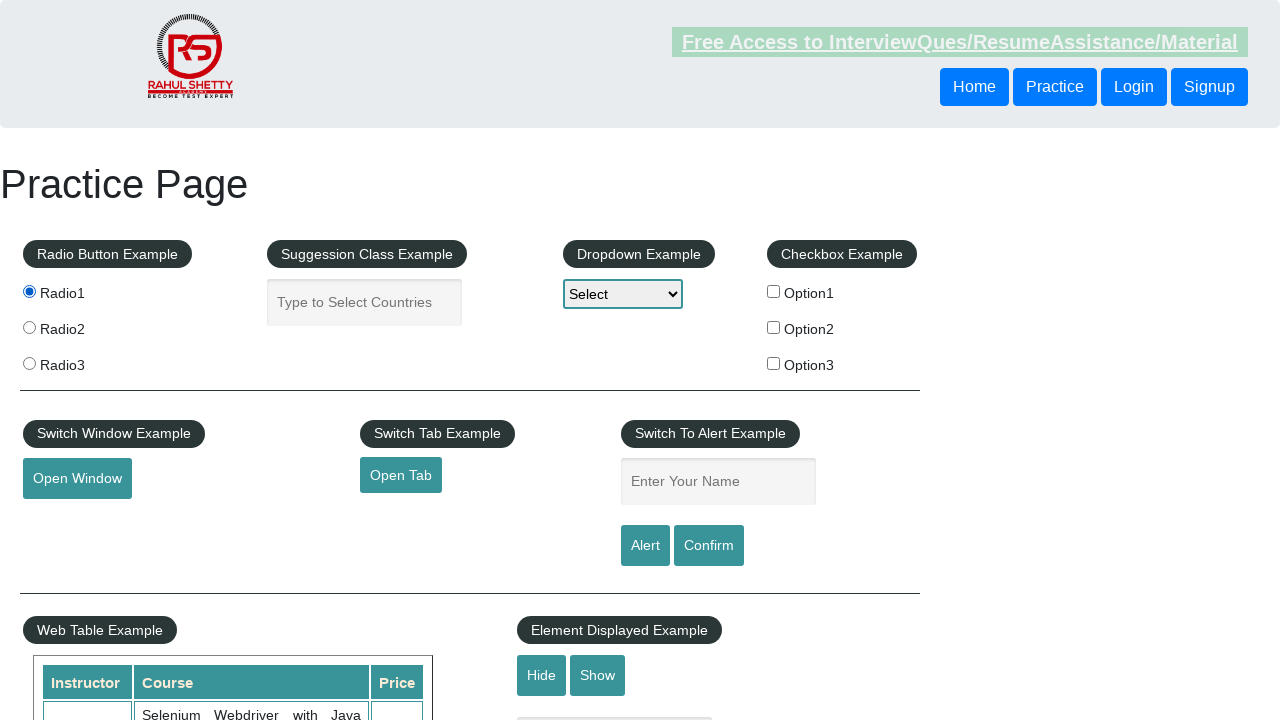